Navigates to demoqa.com homepage, clicks on Elements card, selects Text Box menu item, and fills out a text box form with different user information (Antonio) then submits it.

Starting URL: https://demoqa.com/

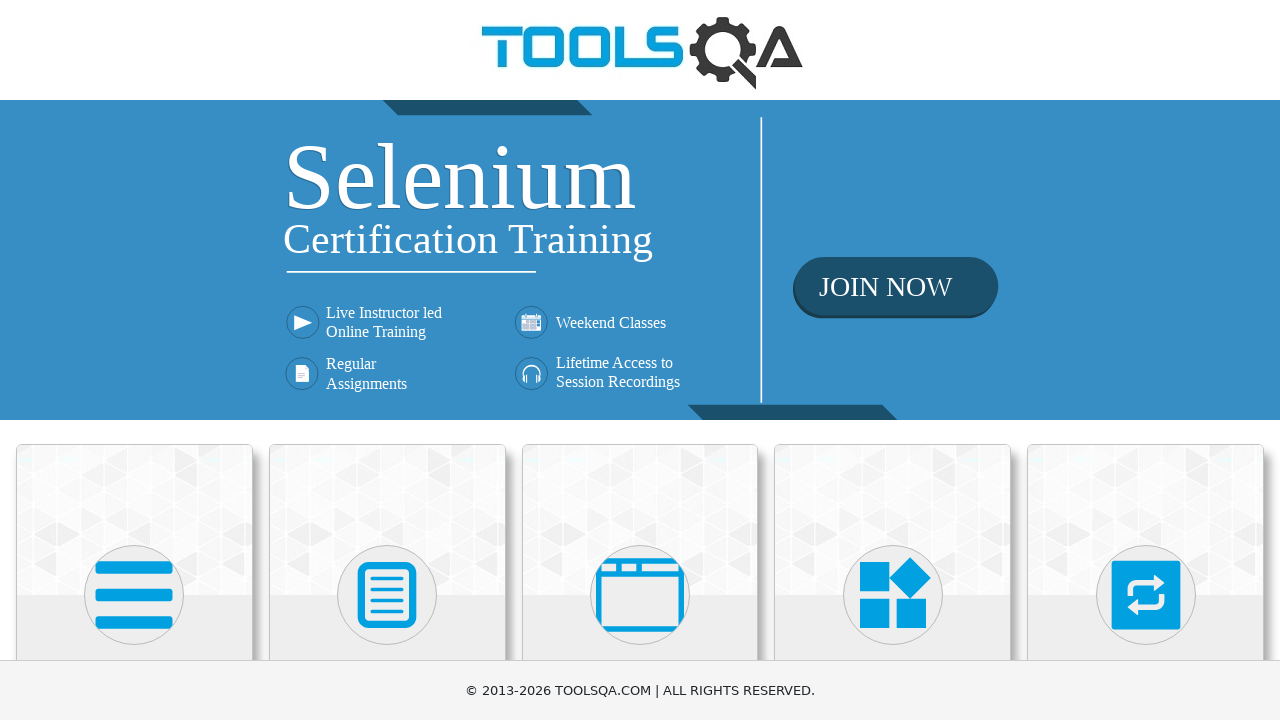

Waited for Elements card to be visible on homepage
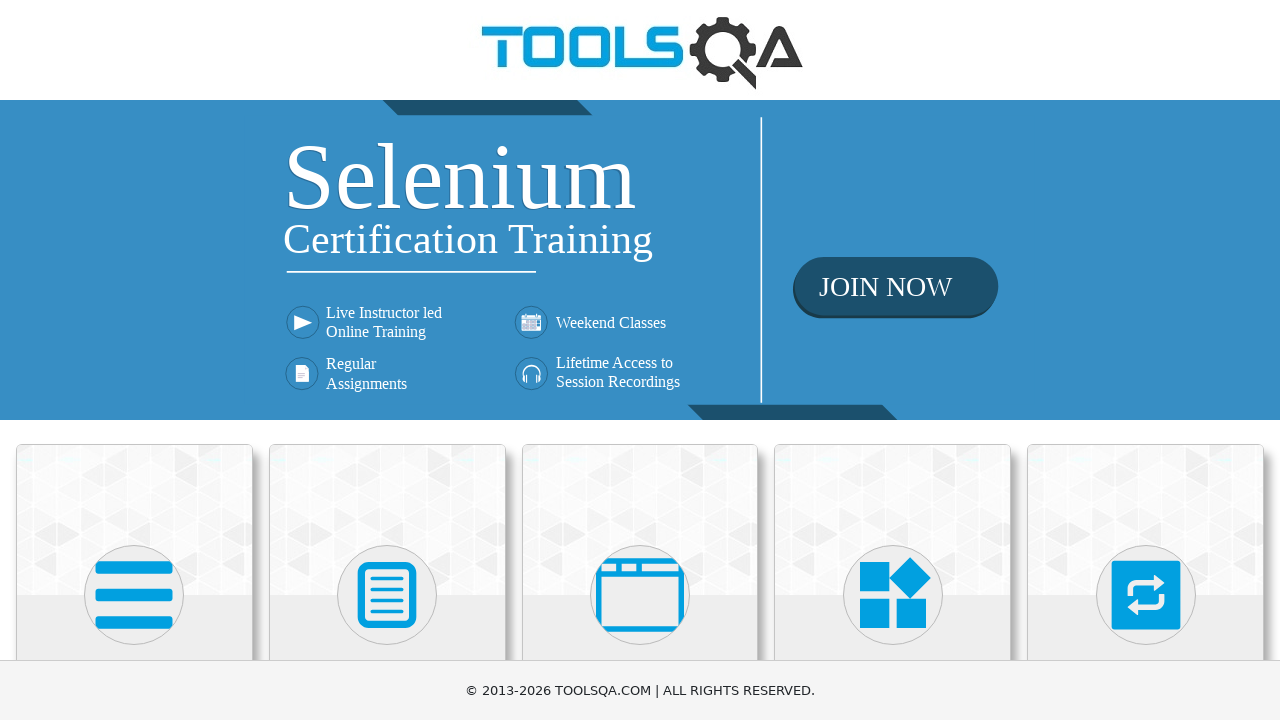

Clicked on Elements card at (134, 520) on xpath=//div[contains(@class,'card mt-4 top-card')][.//h5[contains(text(),'Elemen
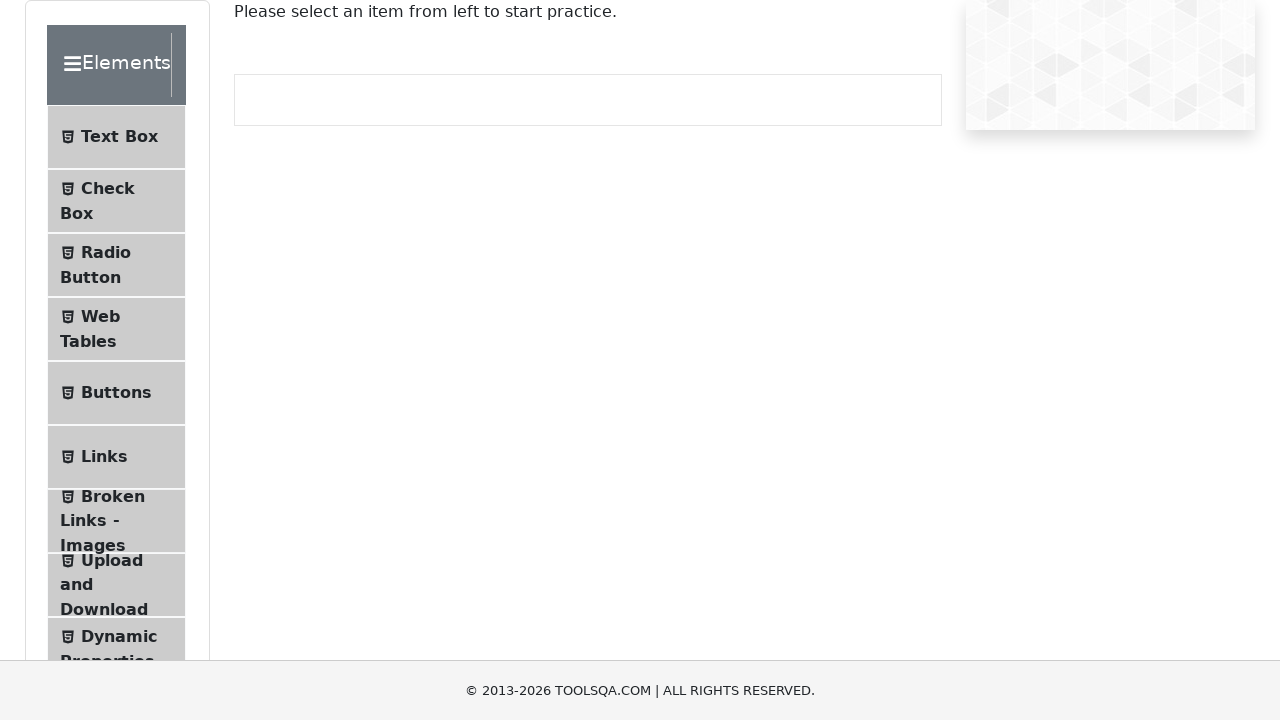

Waited for Text Box menu item to appear
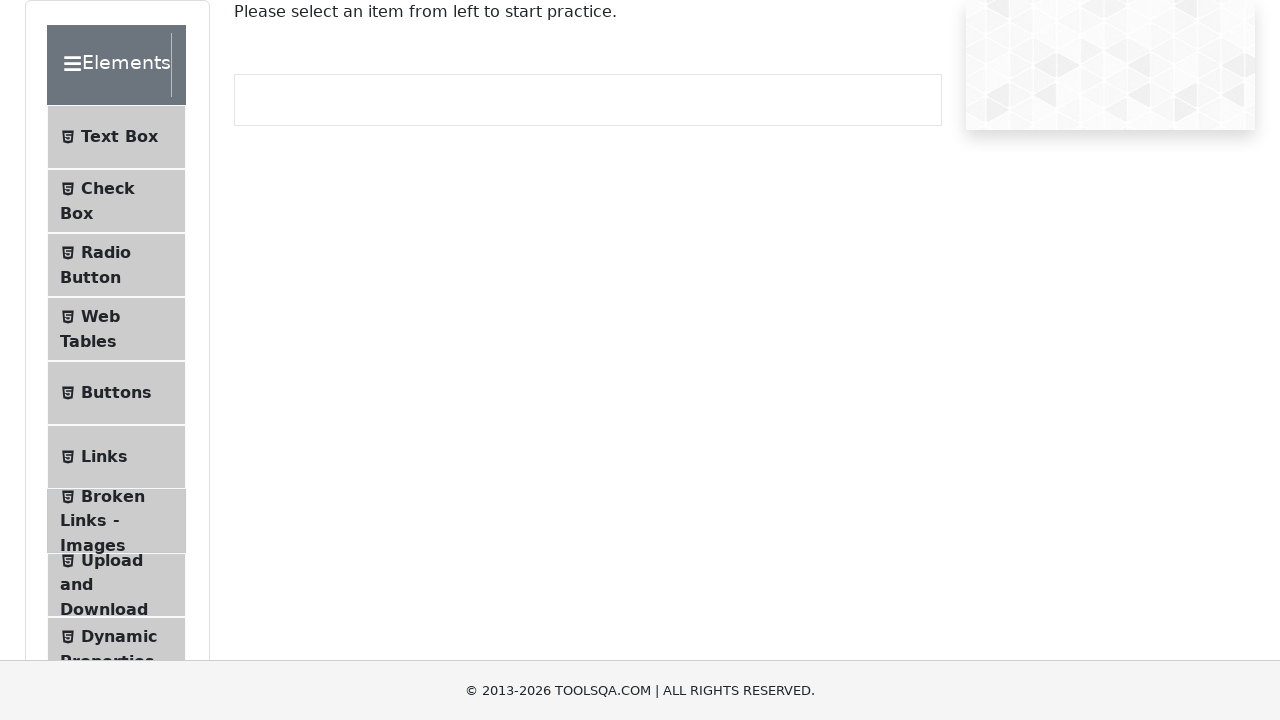

Clicked on Text Box menu item at (119, 137) on xpath=//li[contains(@id,'item-0')]//span[contains(text(),'Text Box')]
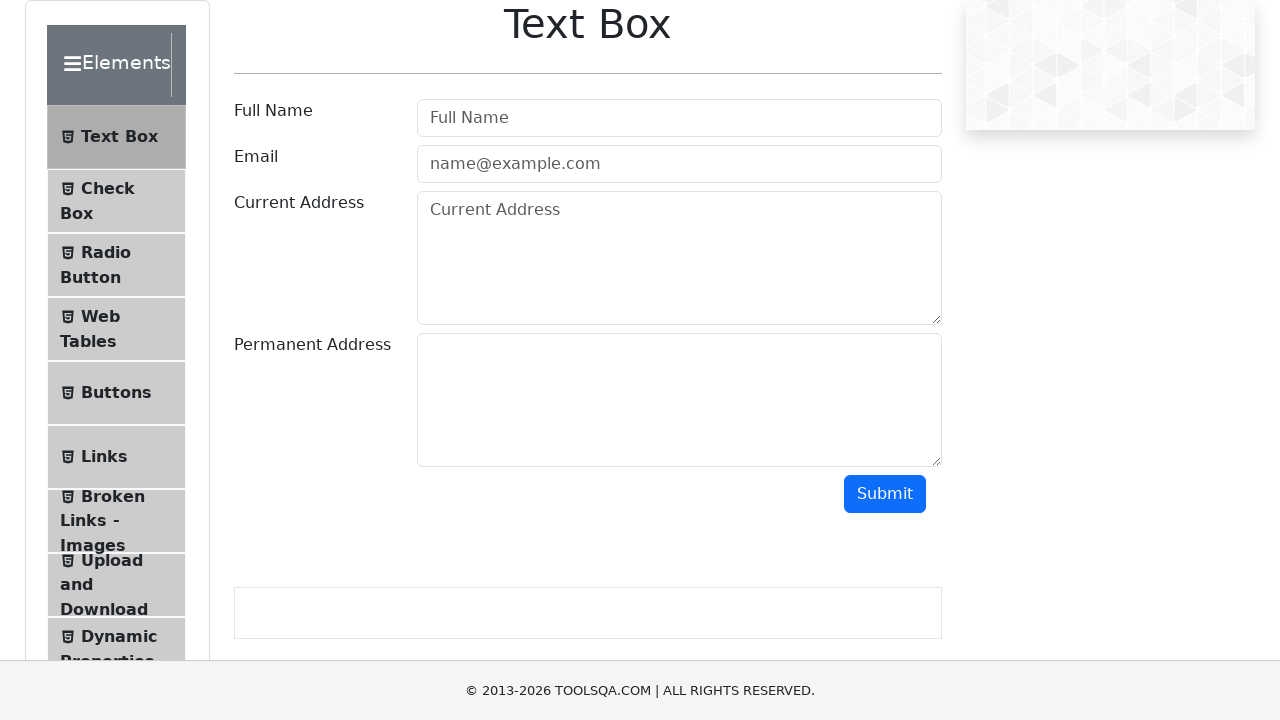

Waited for Text Box form to load
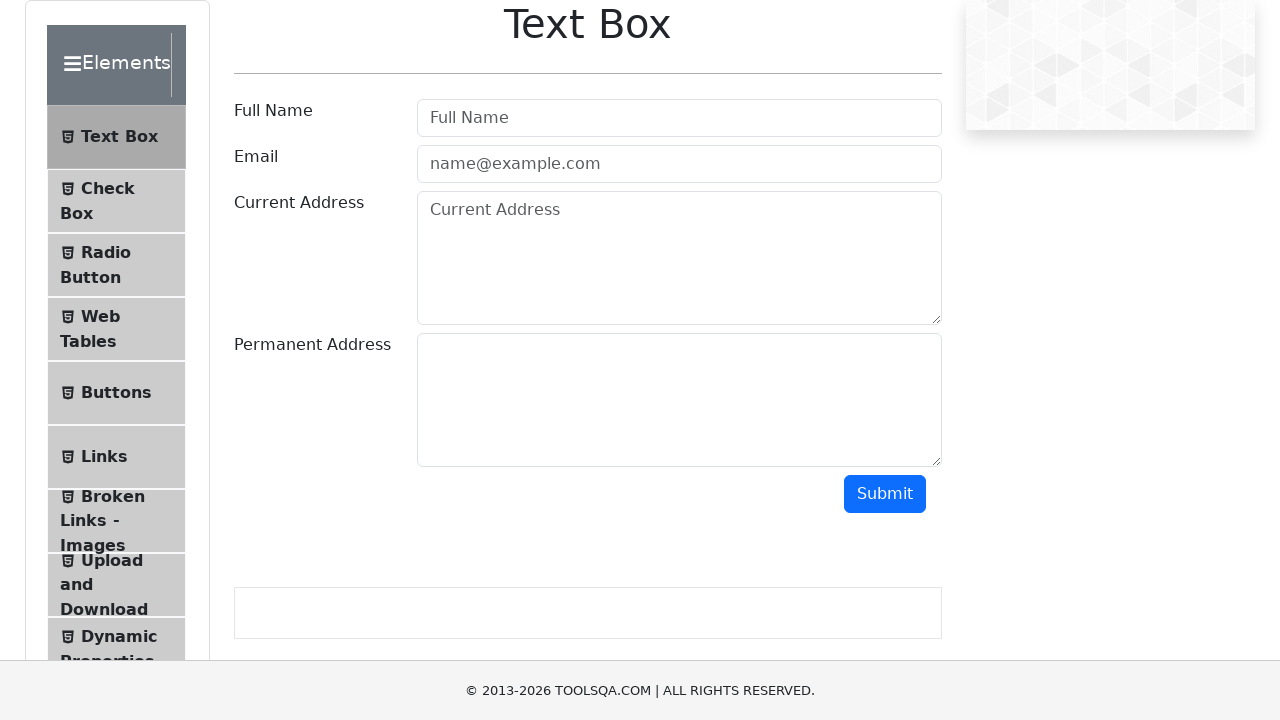

Filled user name field with 'Antonio' on input[id='userName']
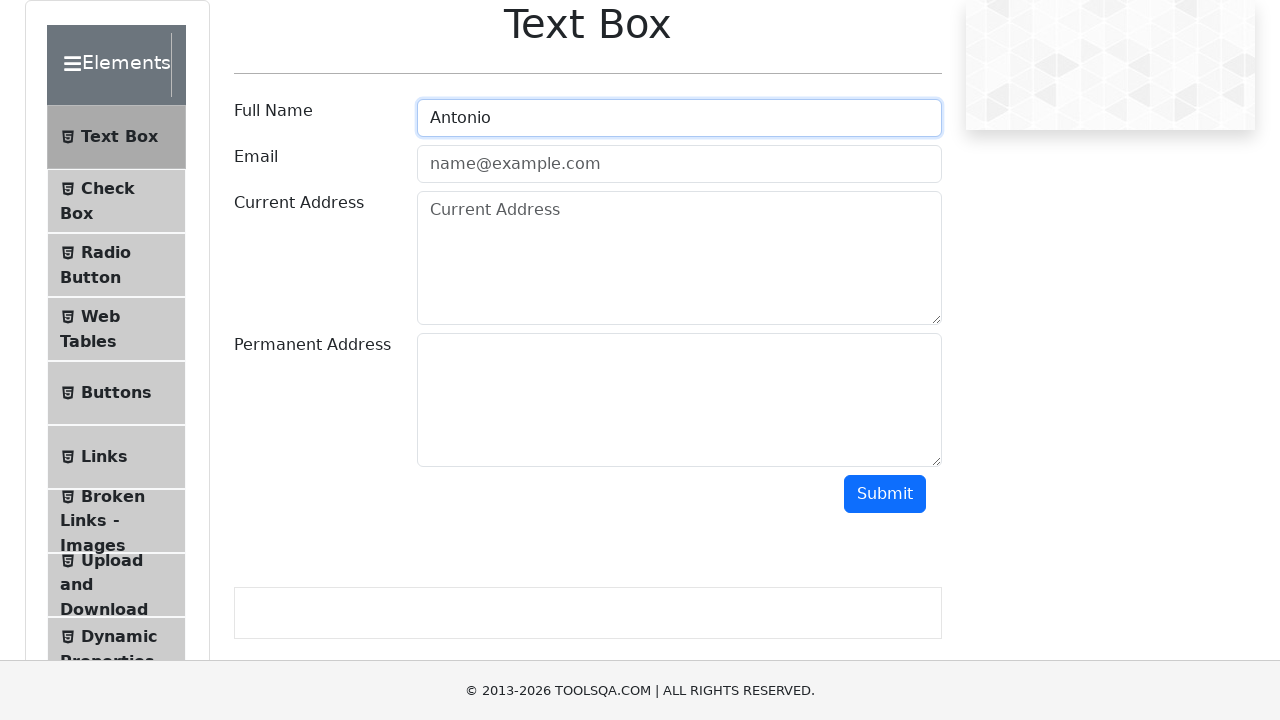

Filled email field with 'antonio@pepephone.com' on input[id='userEmail']
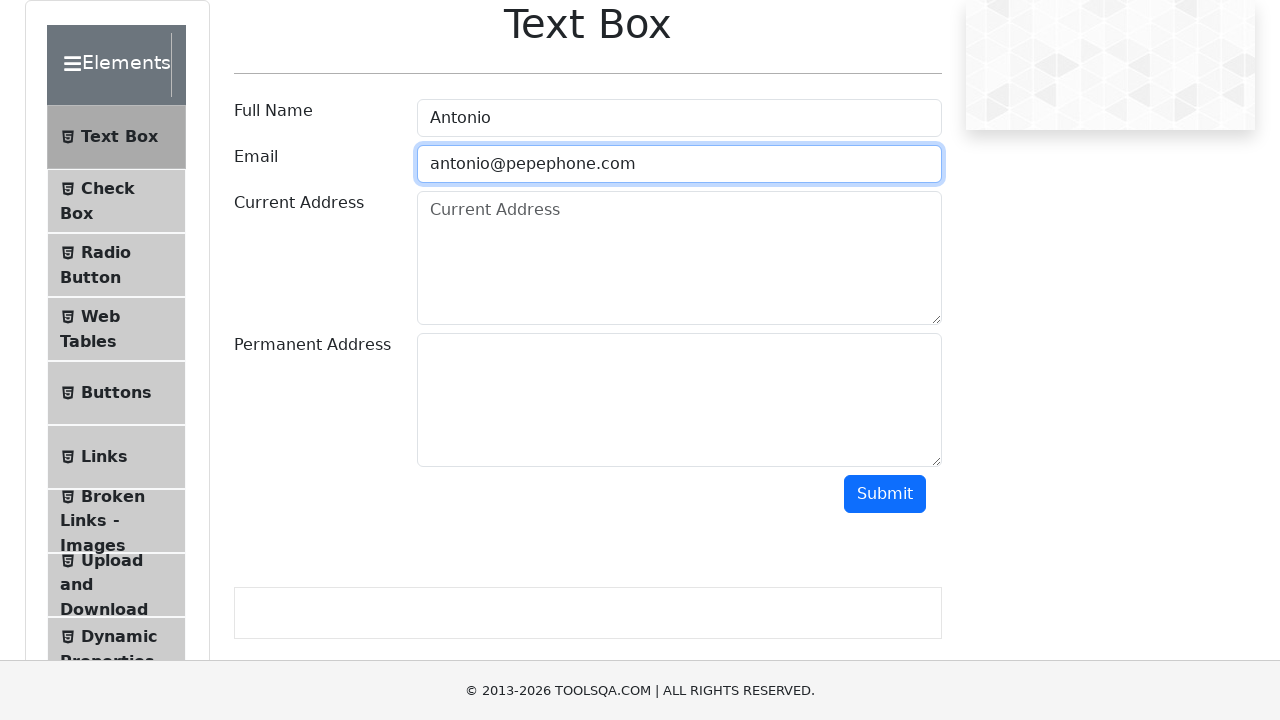

Filled current address field with 'calle angustia 85' on textarea[id='currentAddress']
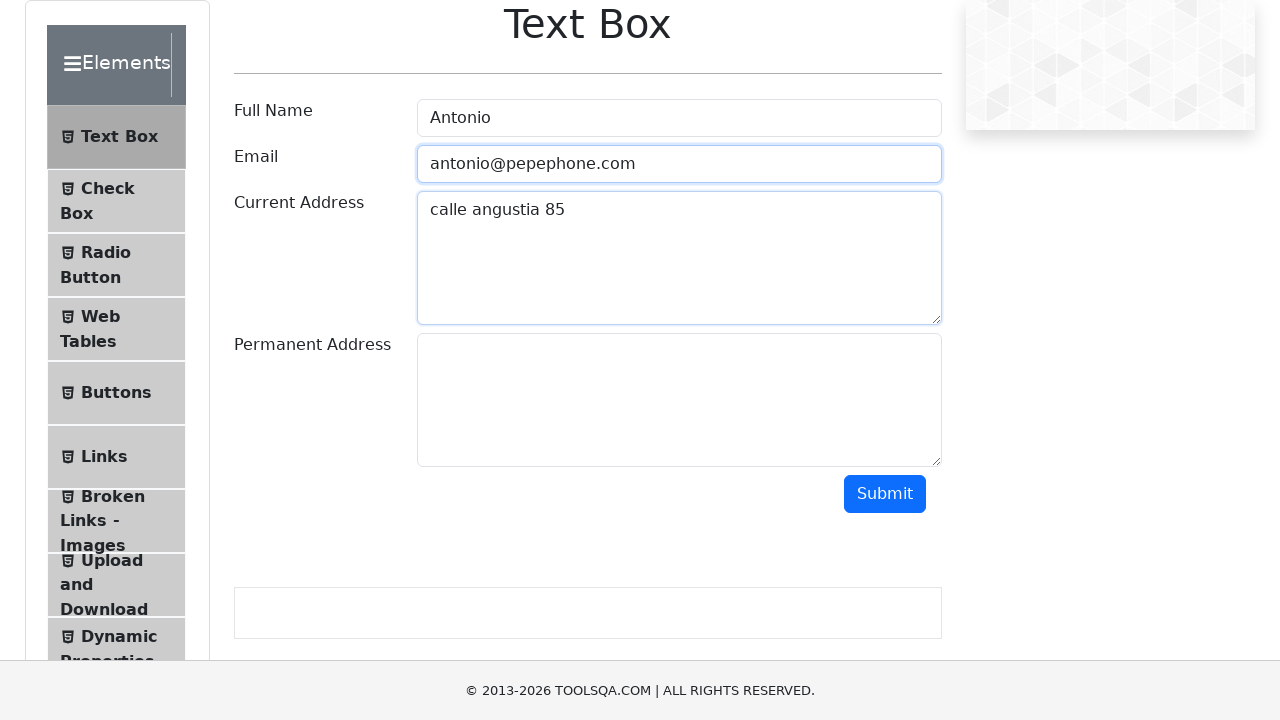

Filled permanent address field with 'Av de las letras 42' on textarea[id='permanentAddress']
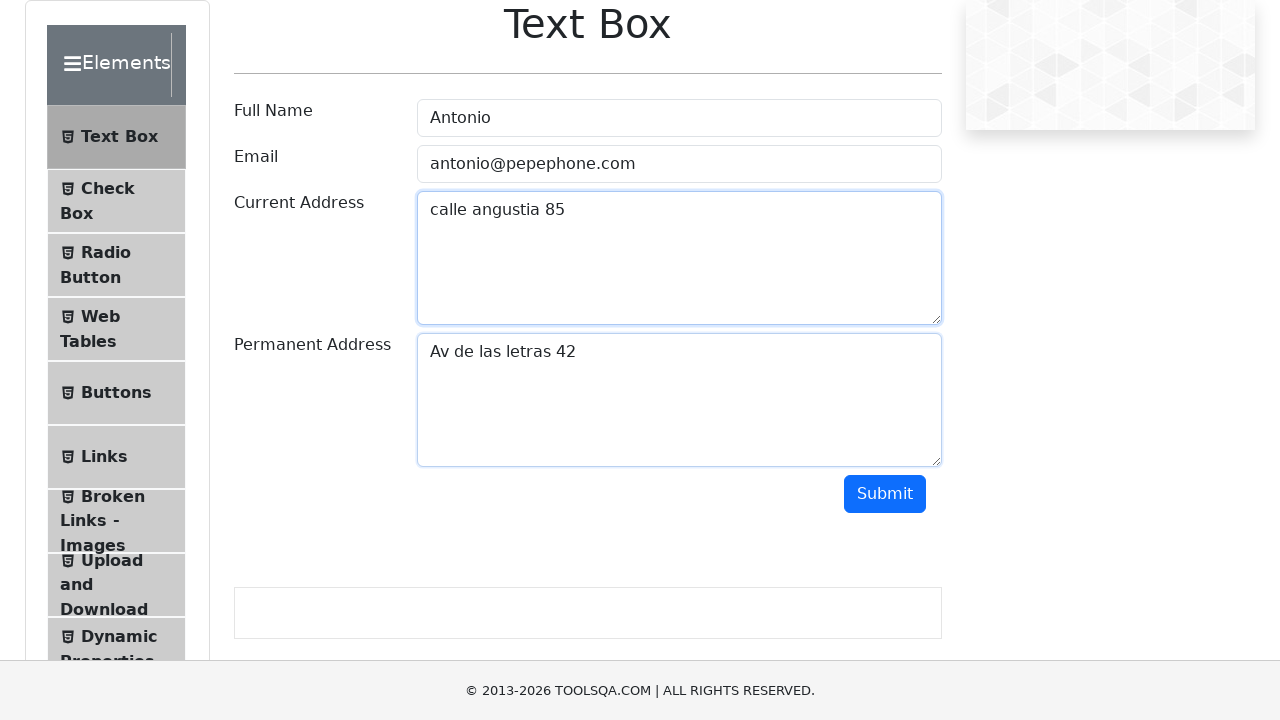

Clicked submit button to submit form at (885, 494) on button[id='submit']
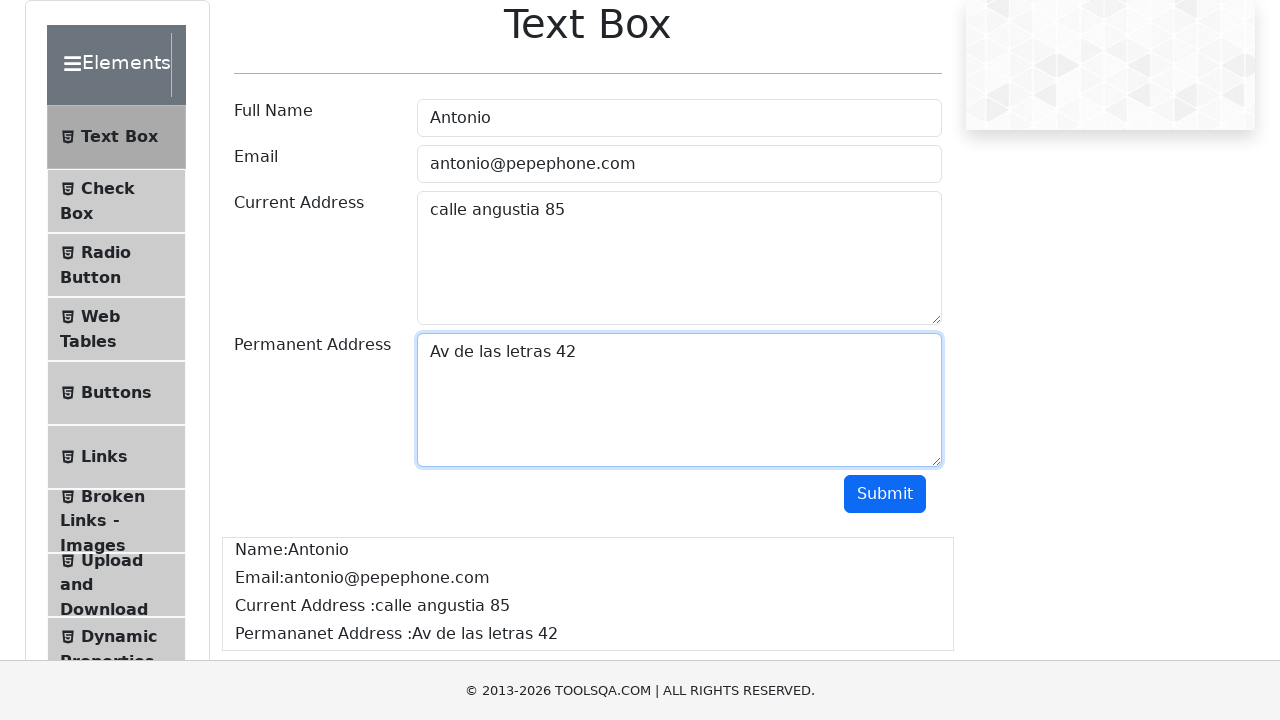

Waited for form output to appear confirming submission
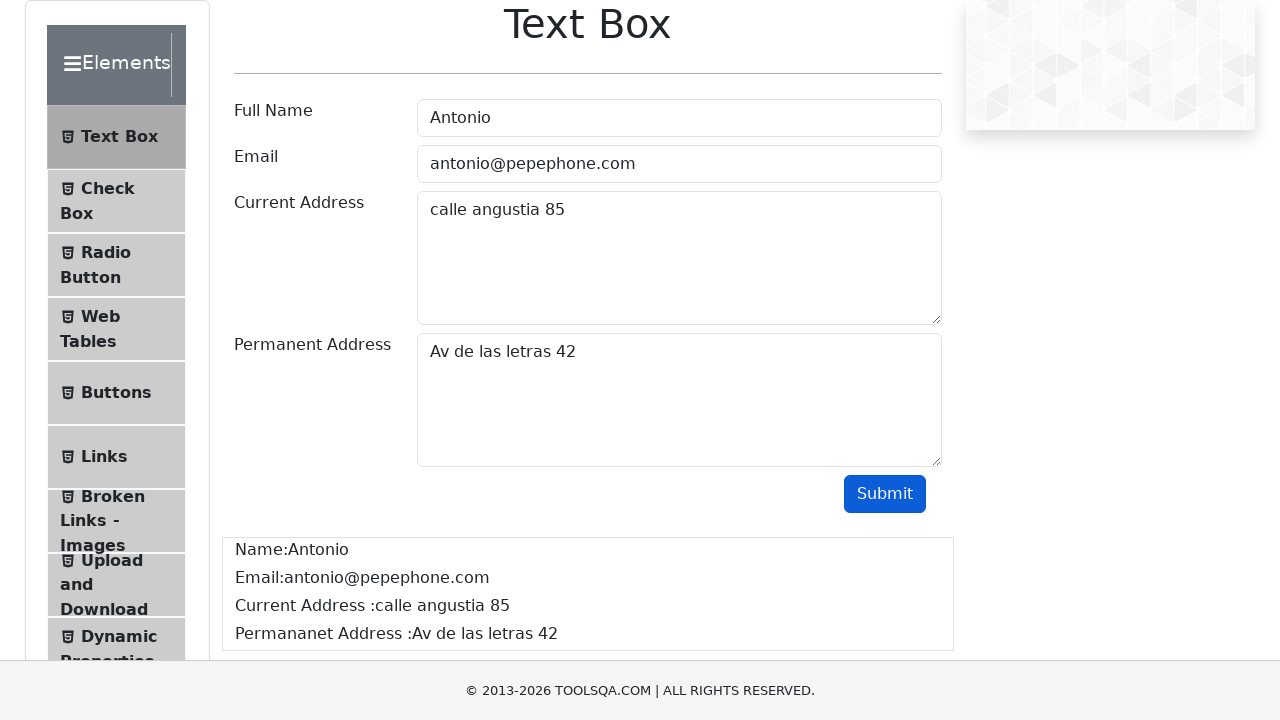

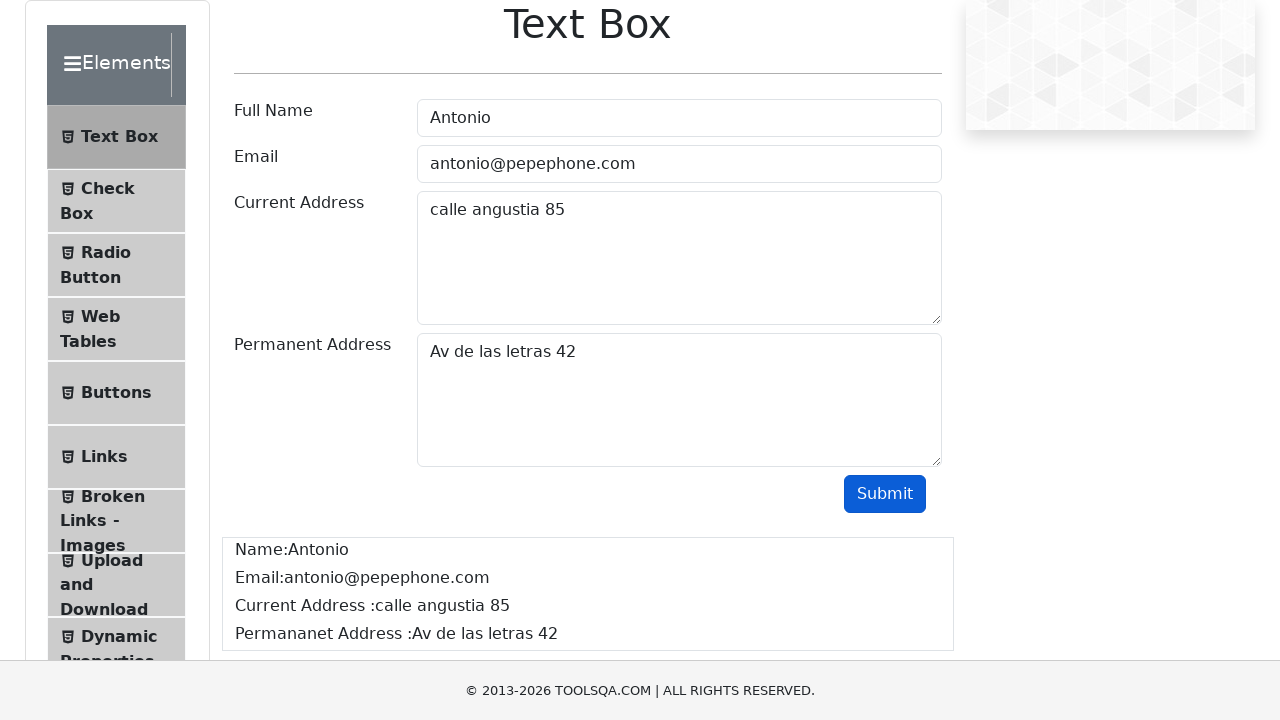